Tests dynamic content loading by clicking a button and waiting for hidden content to become visible

Starting URL: https://the-internet.herokuapp.com/dynamic_loading/1

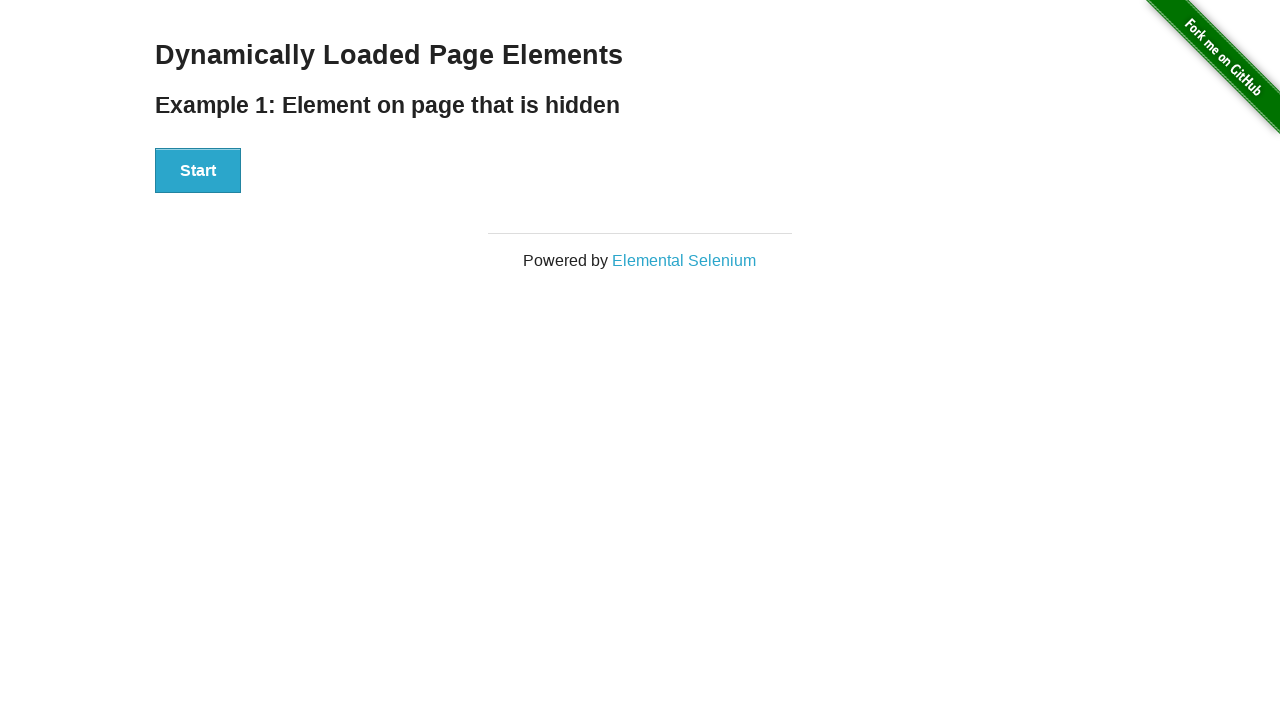

Clicked start button to trigger dynamic content loading at (198, 171) on #start button
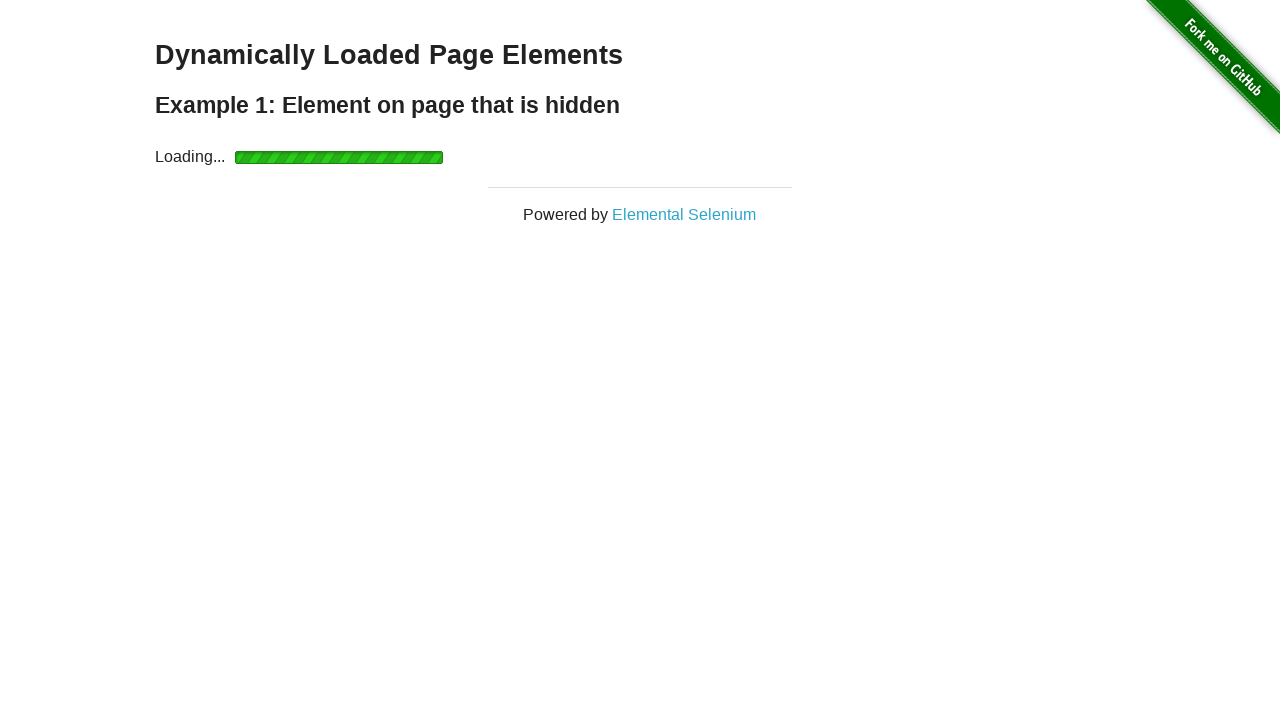

Waited for dynamically loaded content to become visible
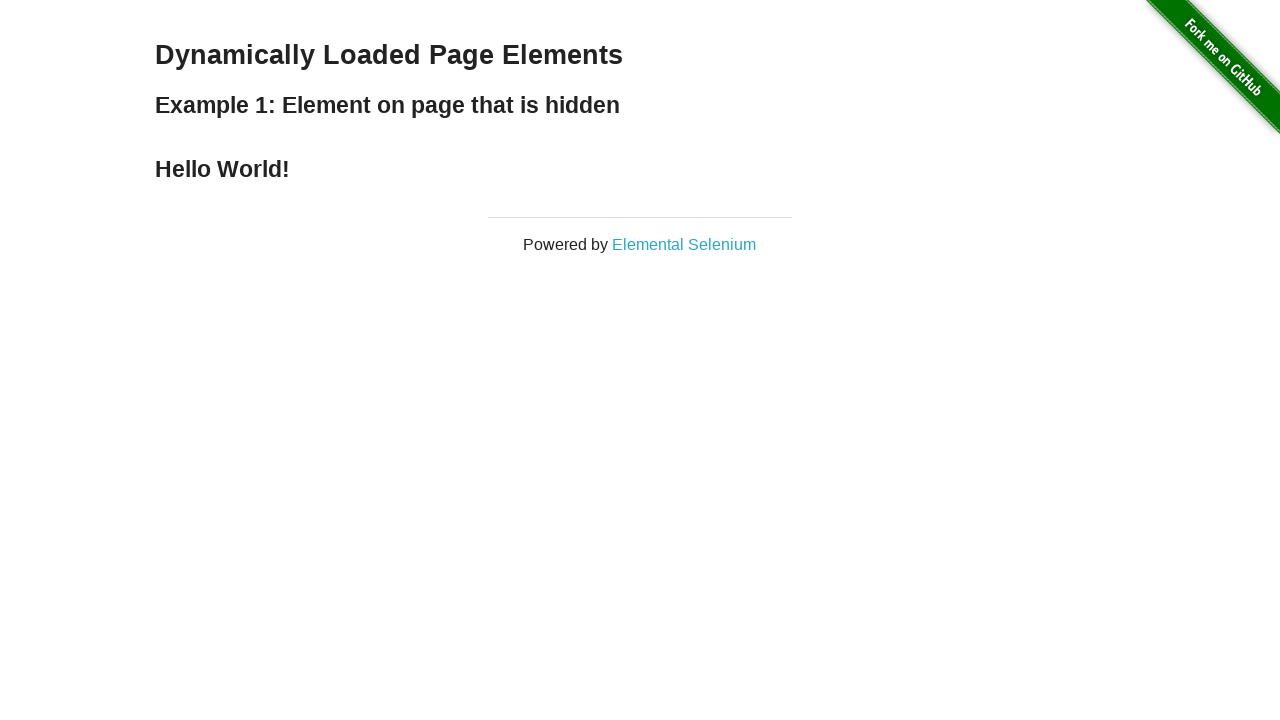

Retrieved result text: Hello World!
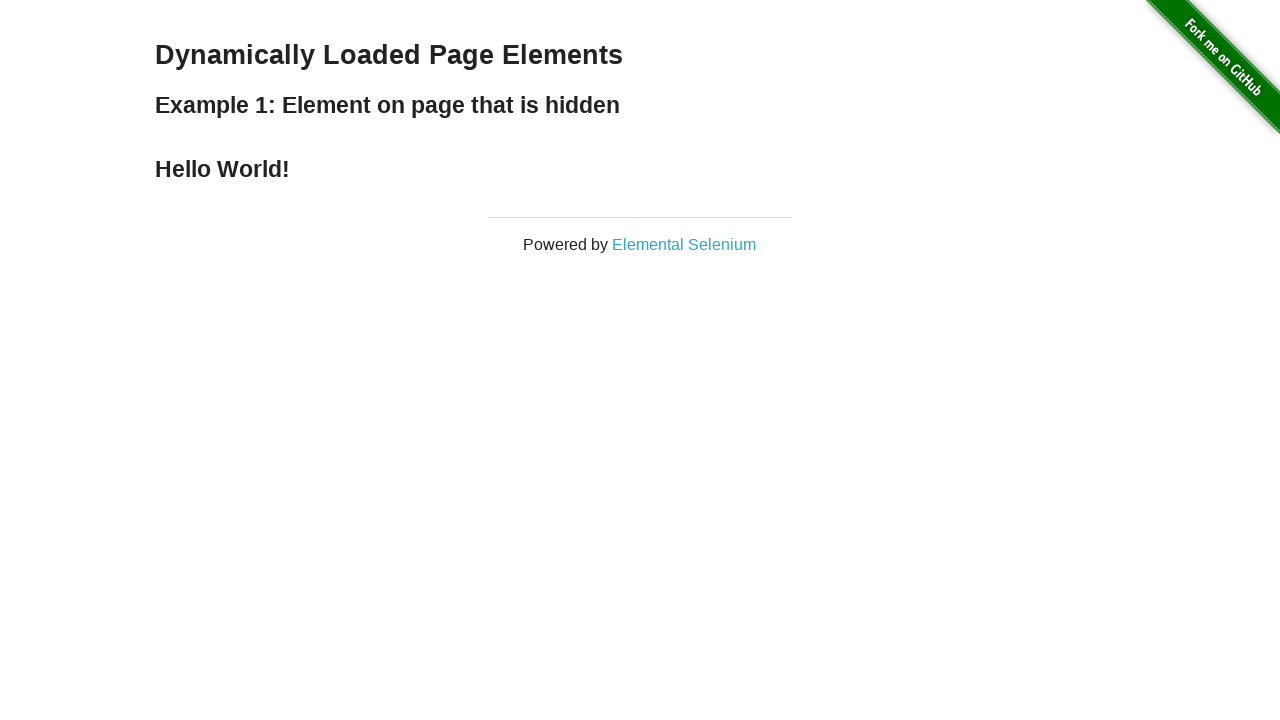

Printed result text to console
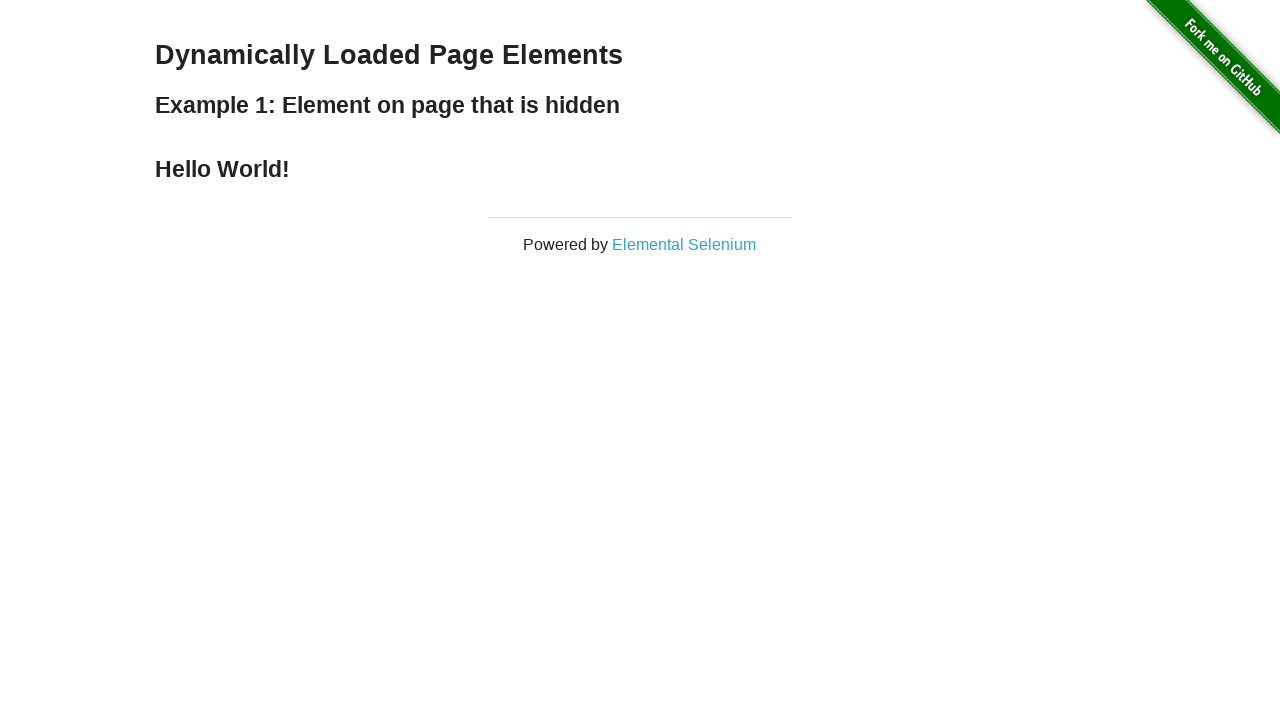

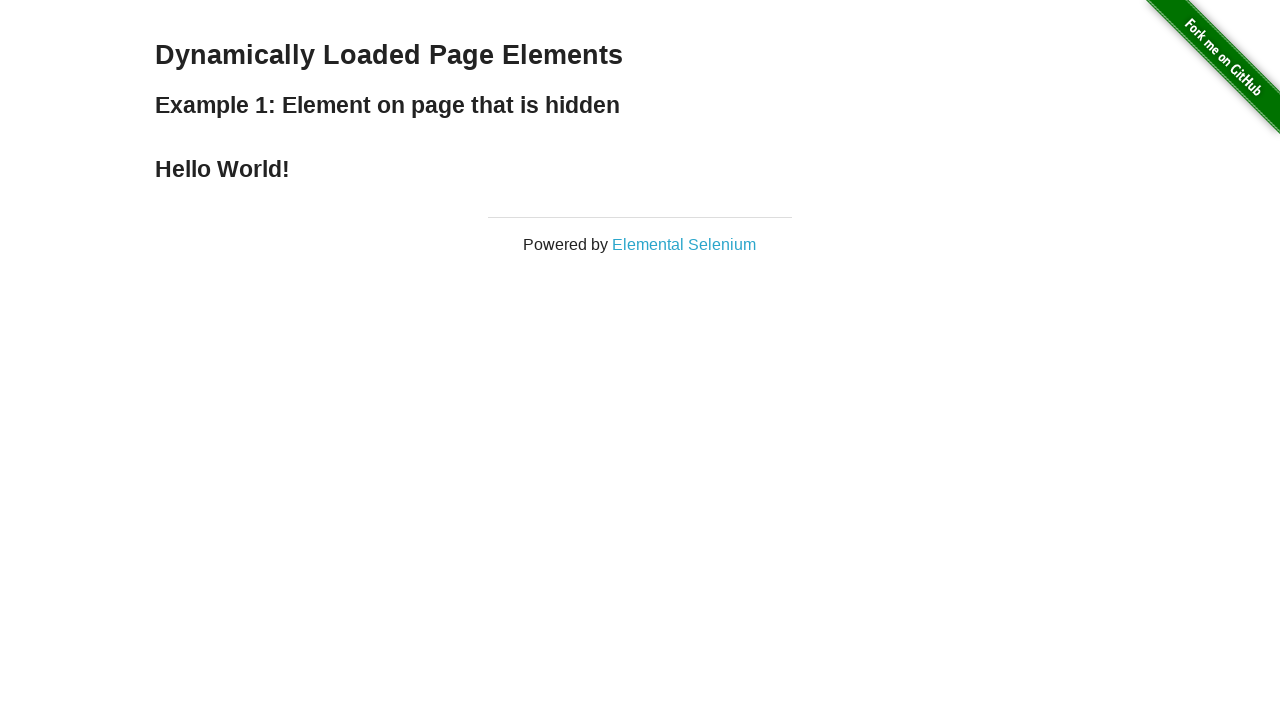